Tests YouTube search functionality by entering a search query, submitting it, and scrolling through the results page

Starting URL: https://www.youtube.com/

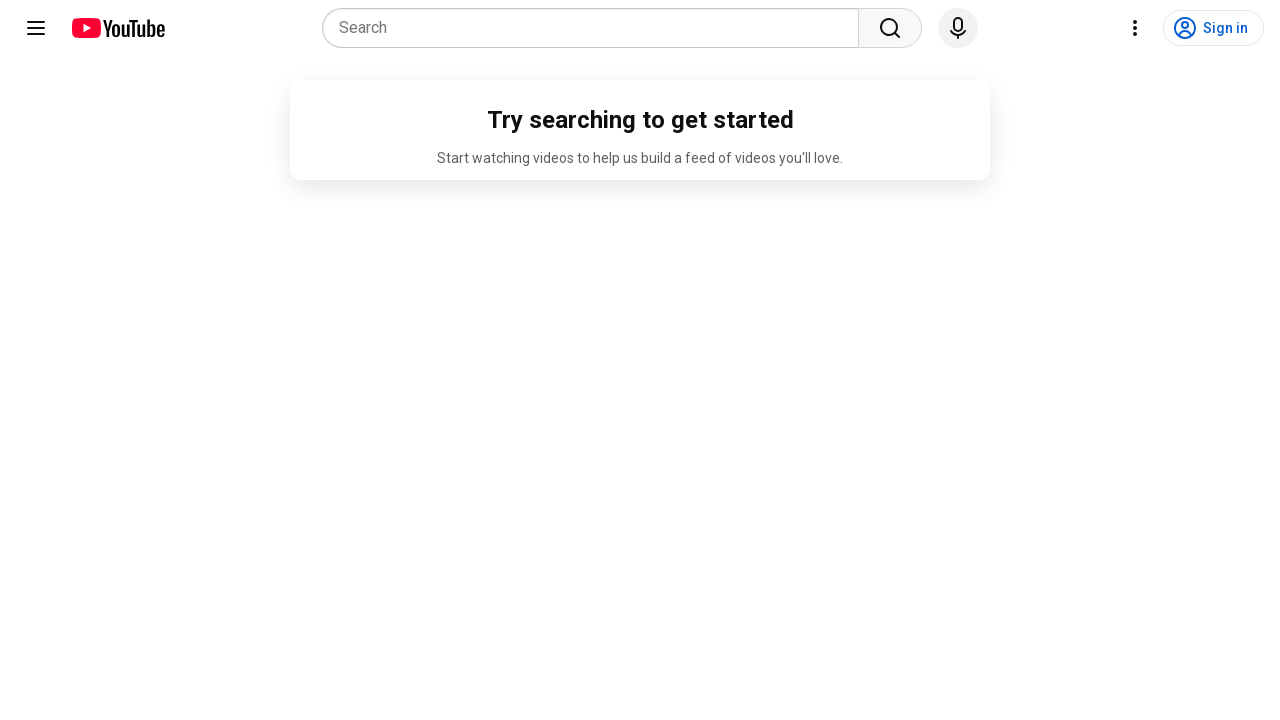

Filled YouTube search bar with 'Teddy Ranunculaceae and his friends' on input[name='search_query']
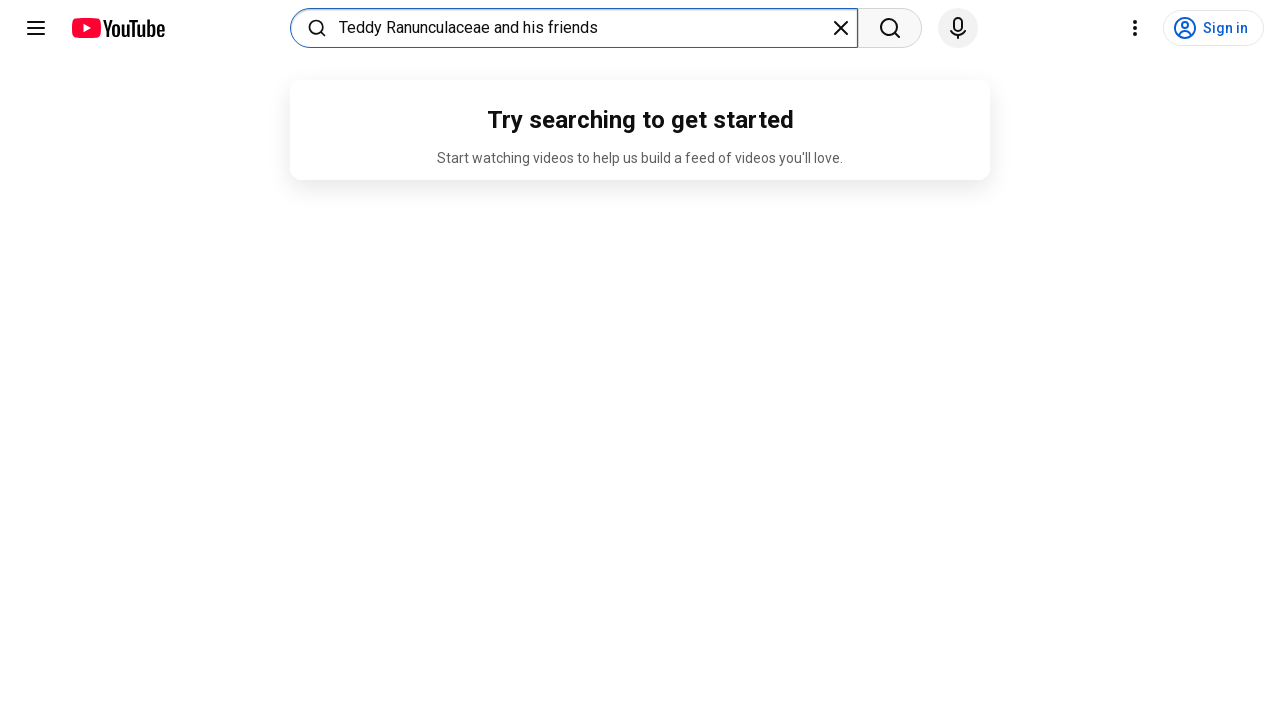

Pressed Enter to submit search query on input[name='search_query']
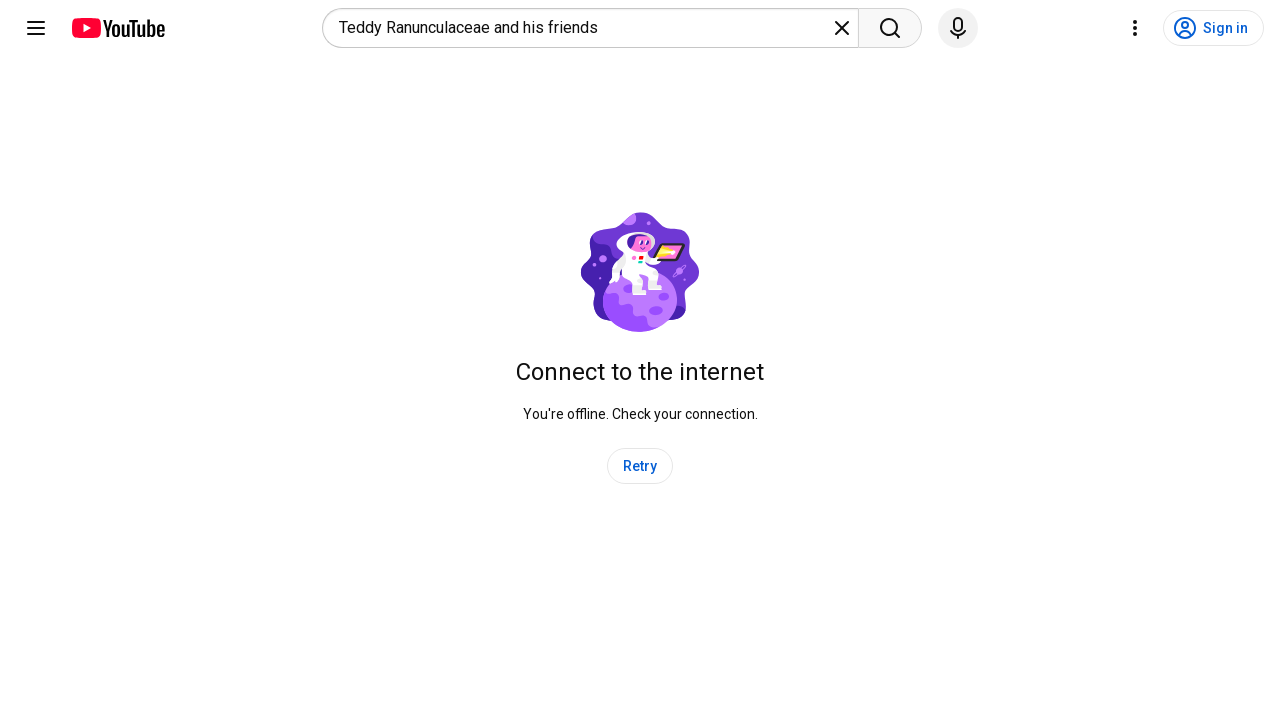

Search results page loaded (networkidle)
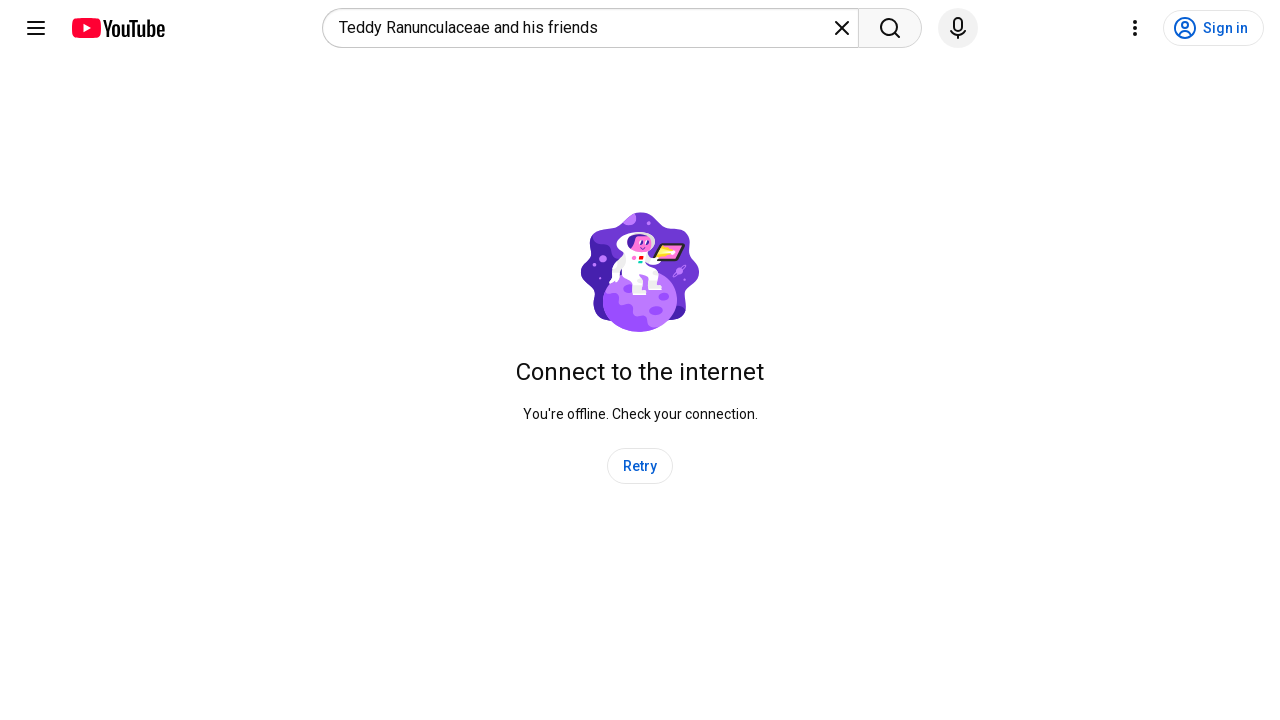

Scrolled down 500 pixels to view more results
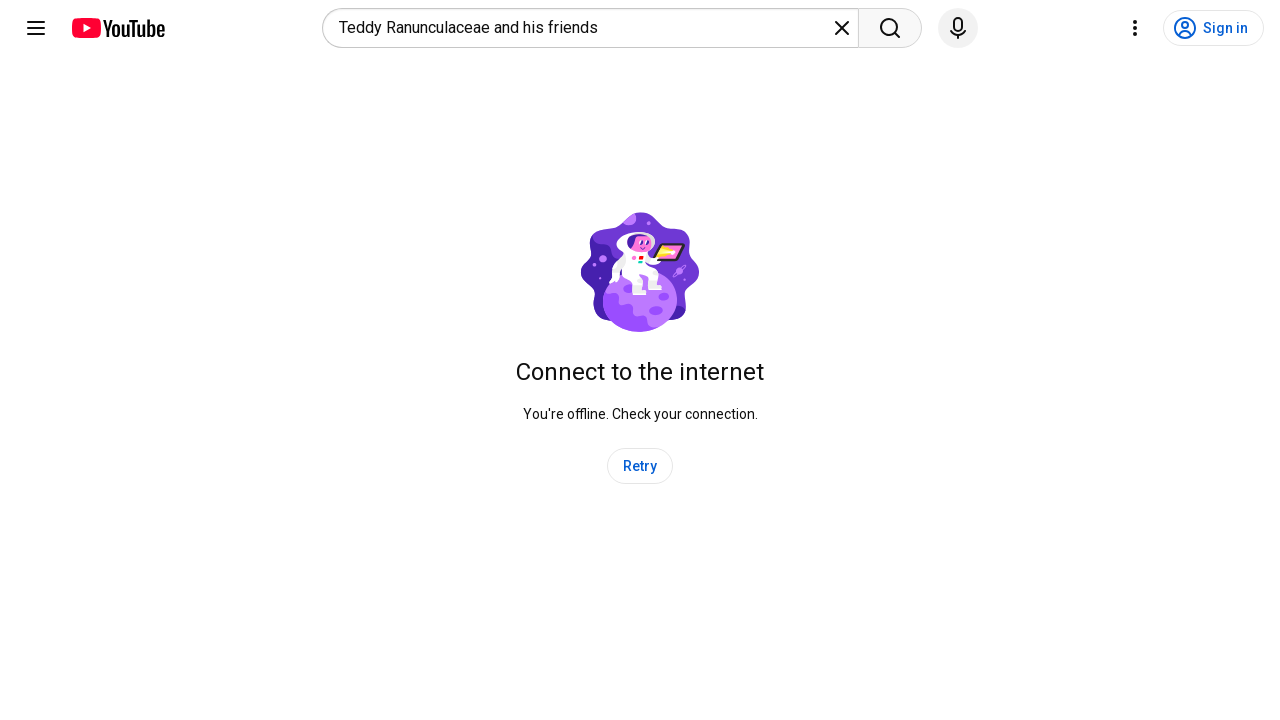

Scrolled back up 500 pixels
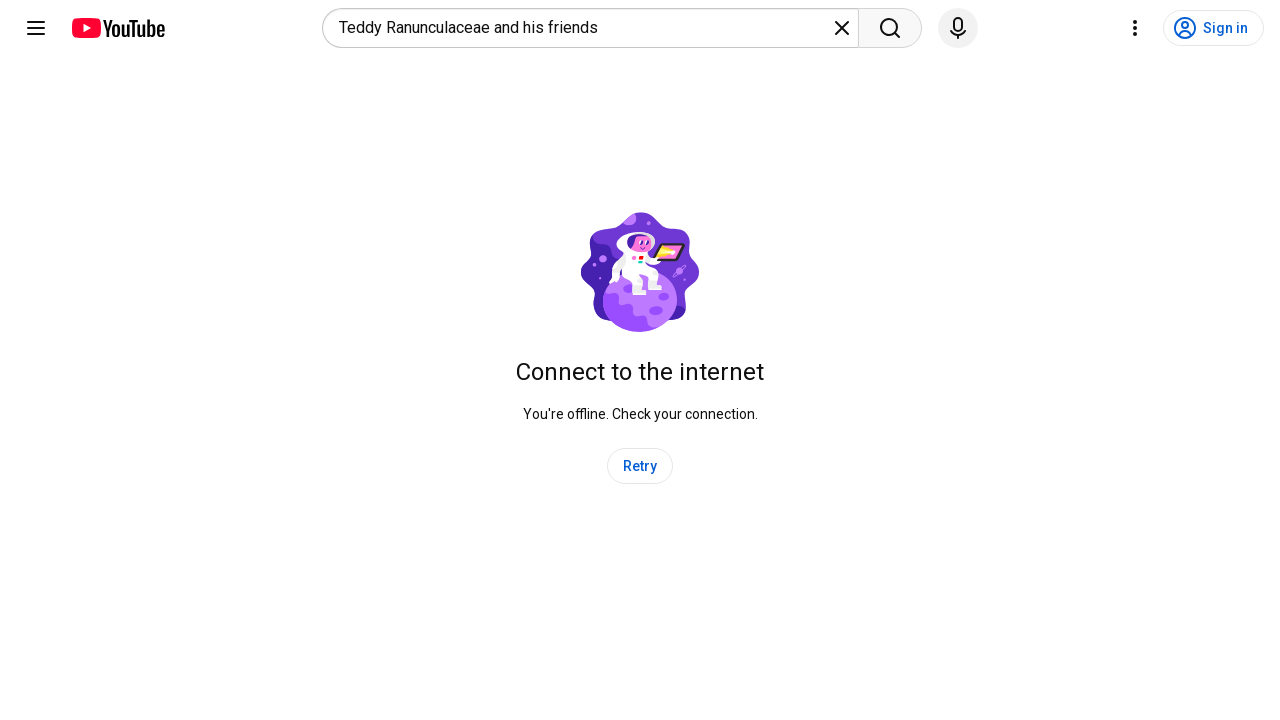

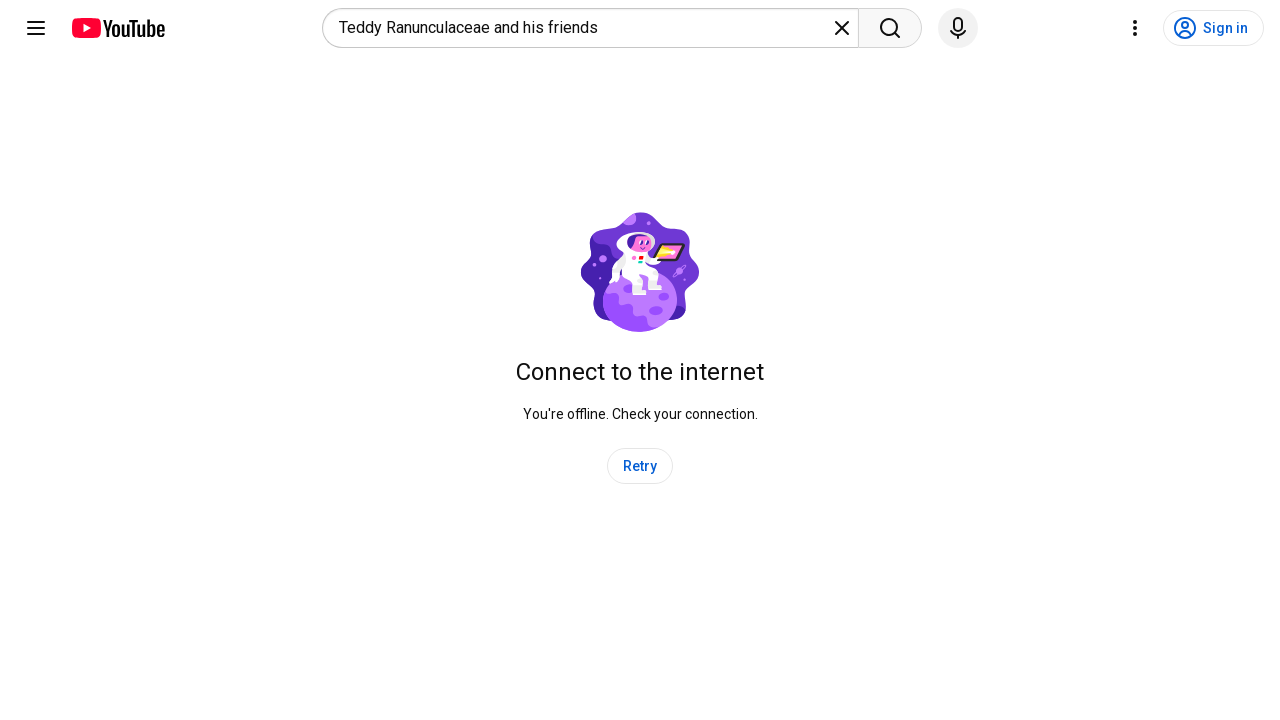